Tests the text-box form by entering a full name, submitting the form, and verifying the name appears in the output

Starting URL: https://demoqa.com/text-box

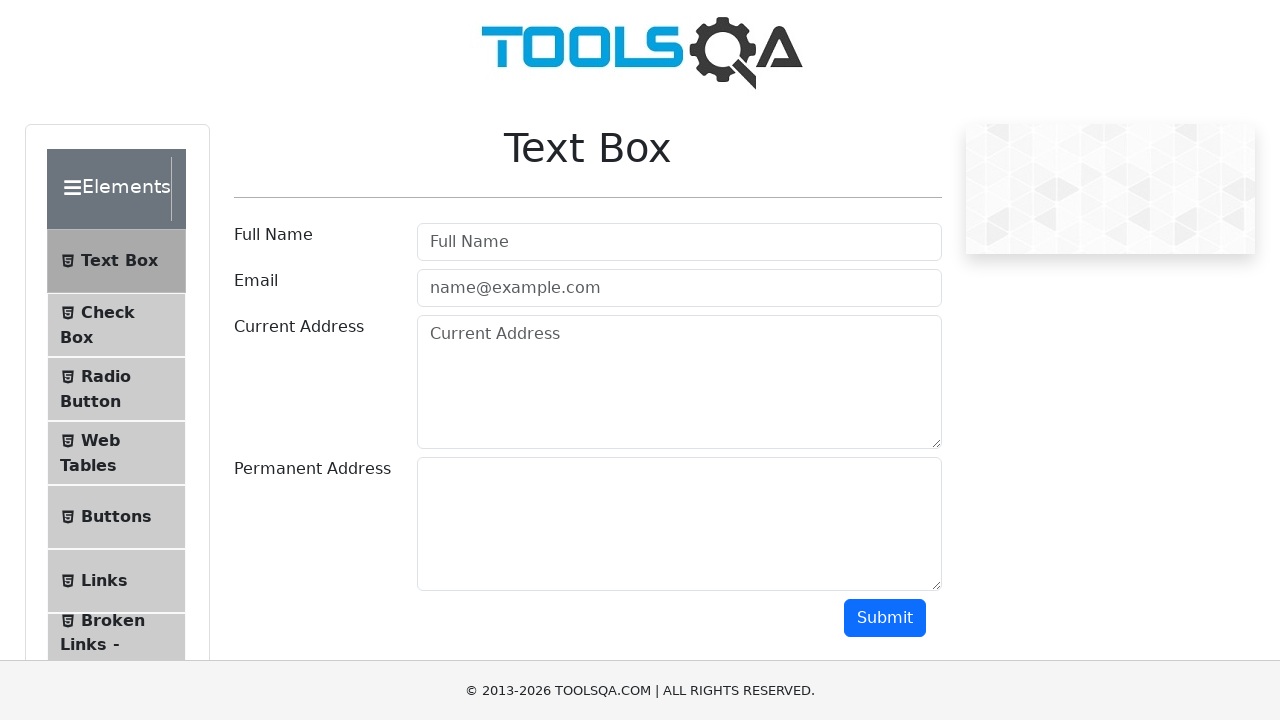

Filled userName field with 'Tomas Urbsaitis' on input#userName
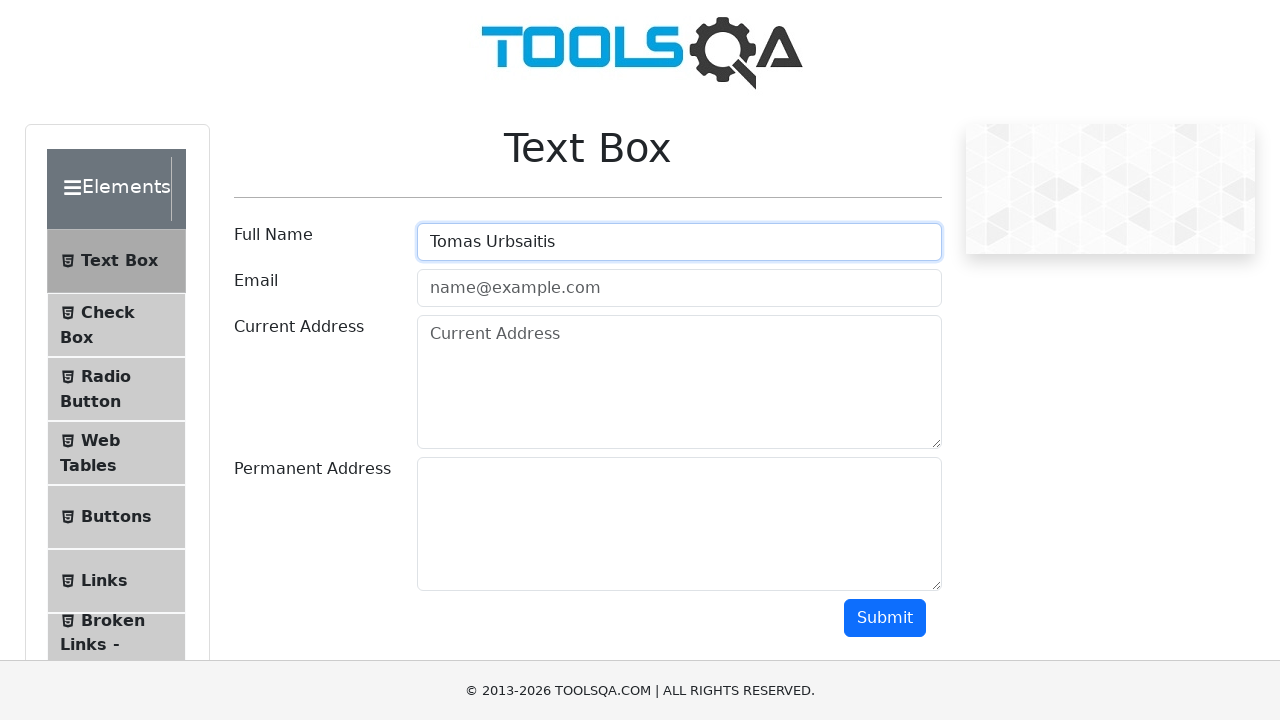

Clicked submit button to submit the form at (885, 618) on button#submit
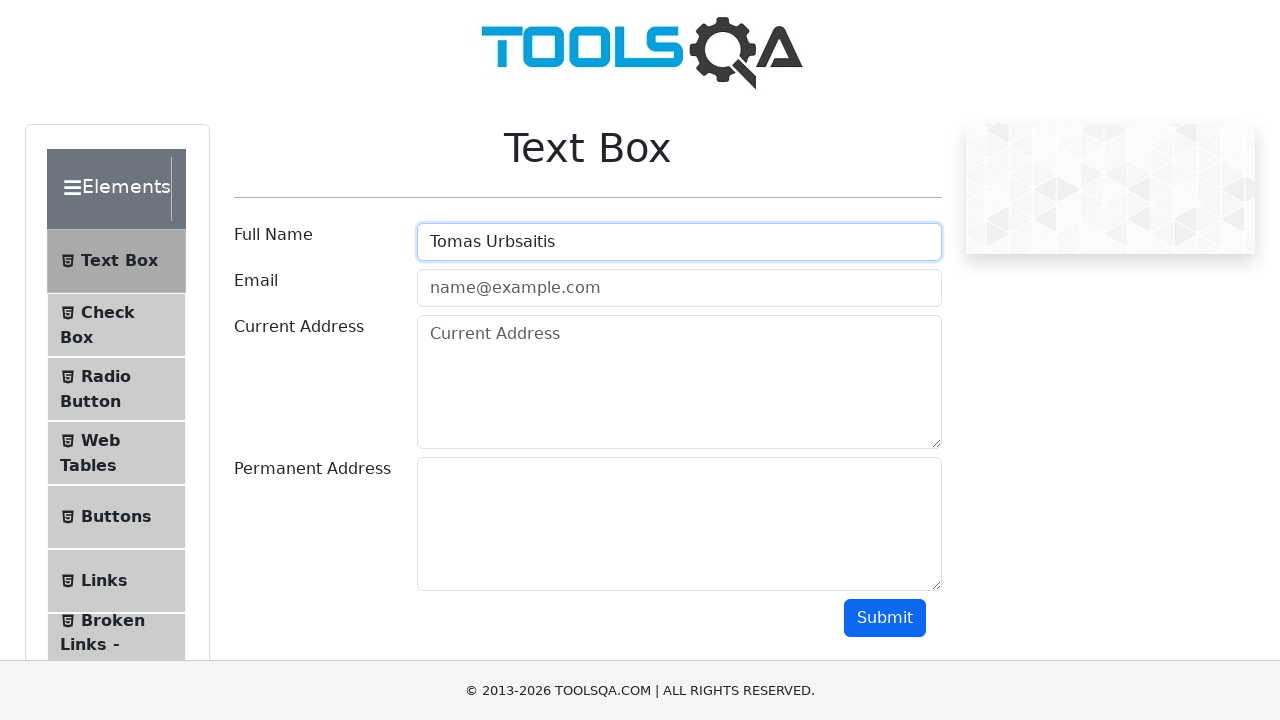

Output paragraph with name appeared
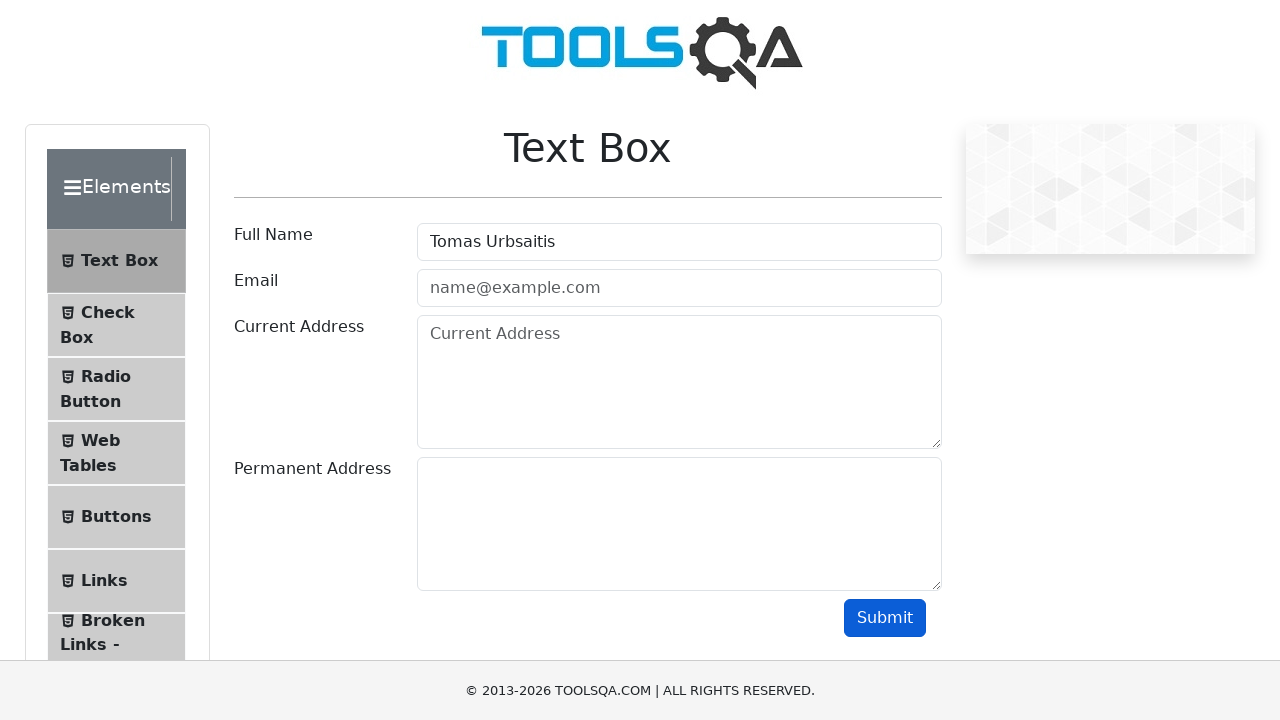

Located the name output element
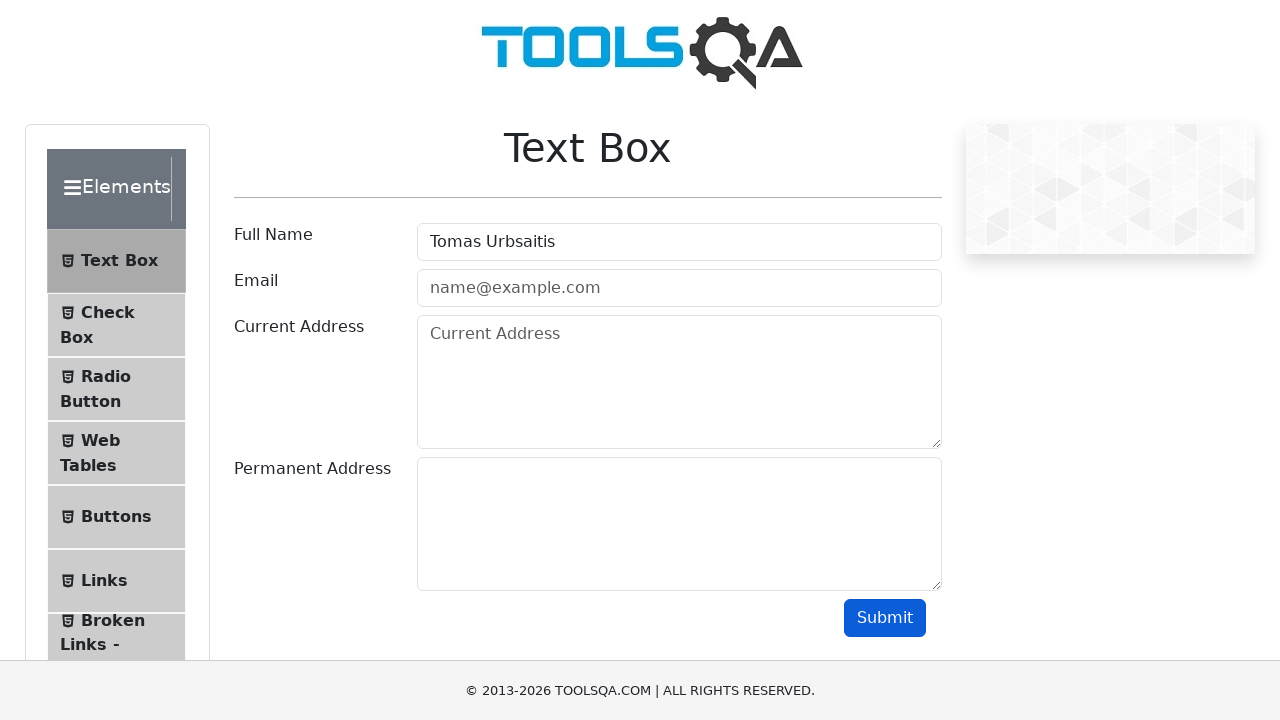

Verified that 'Tomas Urbsaitis' appears in the output
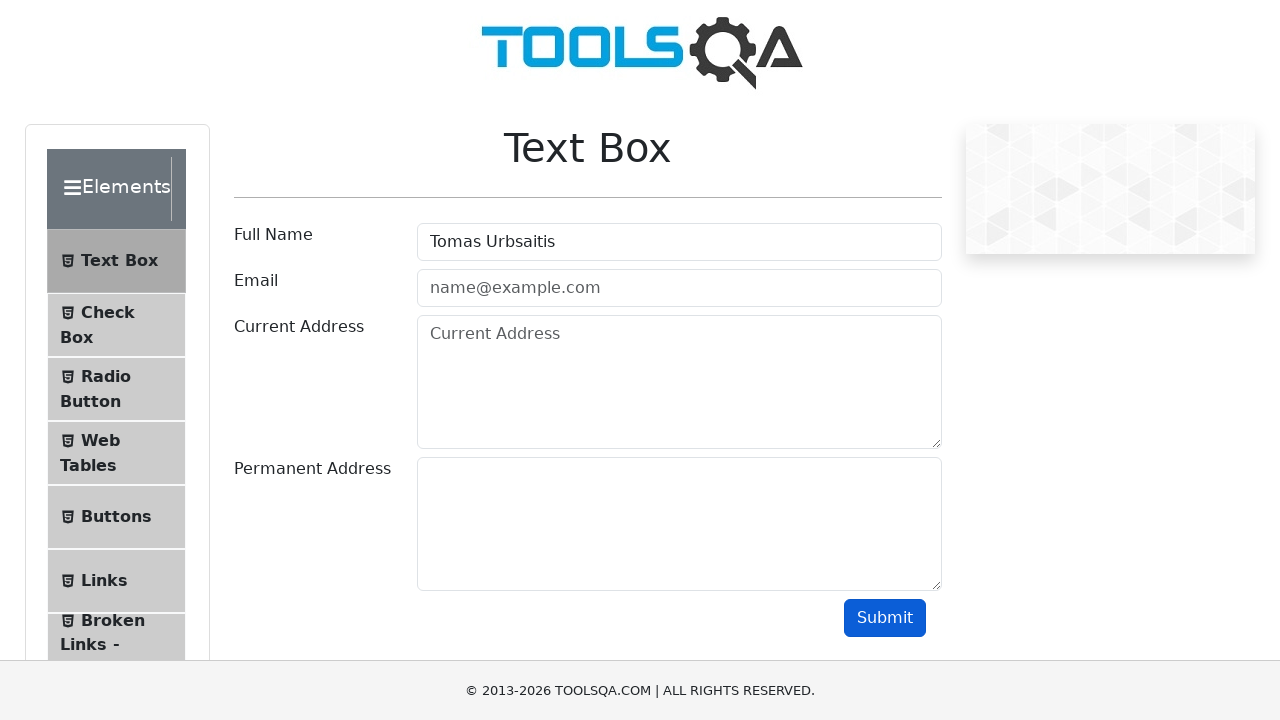

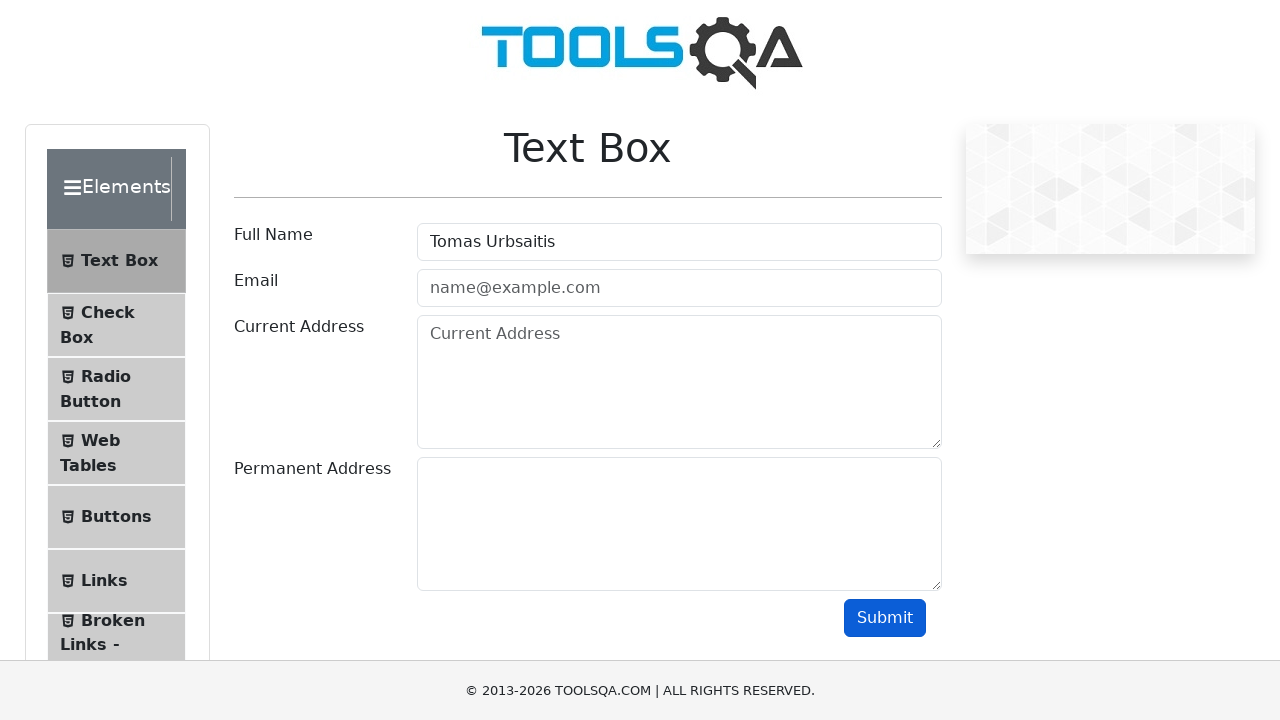